Tests contact form validation by clicking on Contact link and submitting an empty form to verify error messages appear

Starting URL: https://parabank.parasoft.com

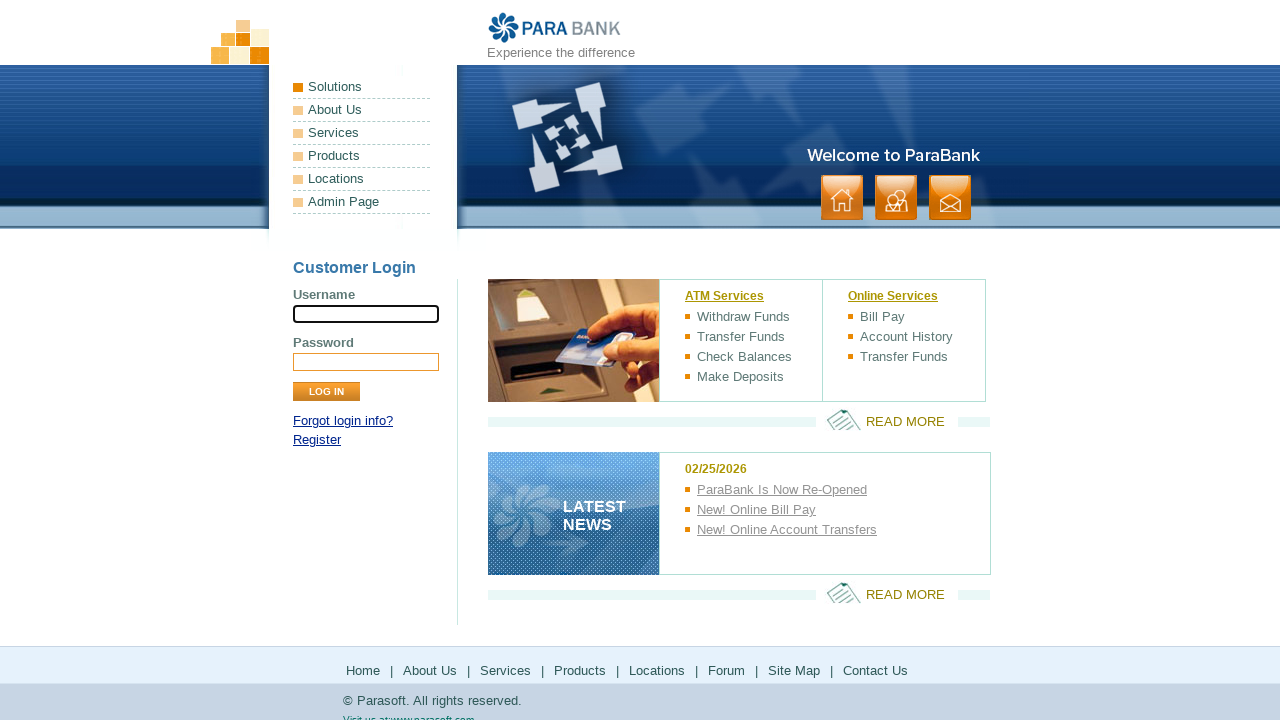

Clicked Contact link at (950, 198) on text=Contact
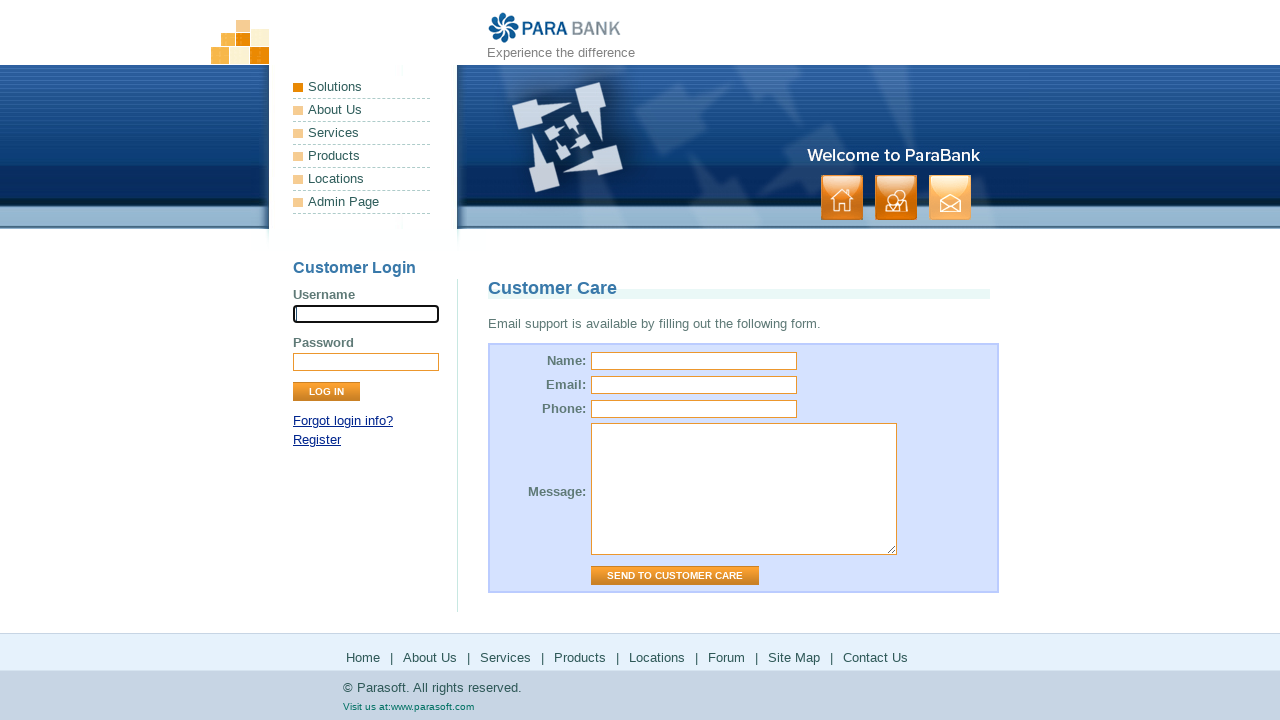

Clicked Send to Customer Care button without filling form fields at (675, 576) on input[value='Send to Customer Care']
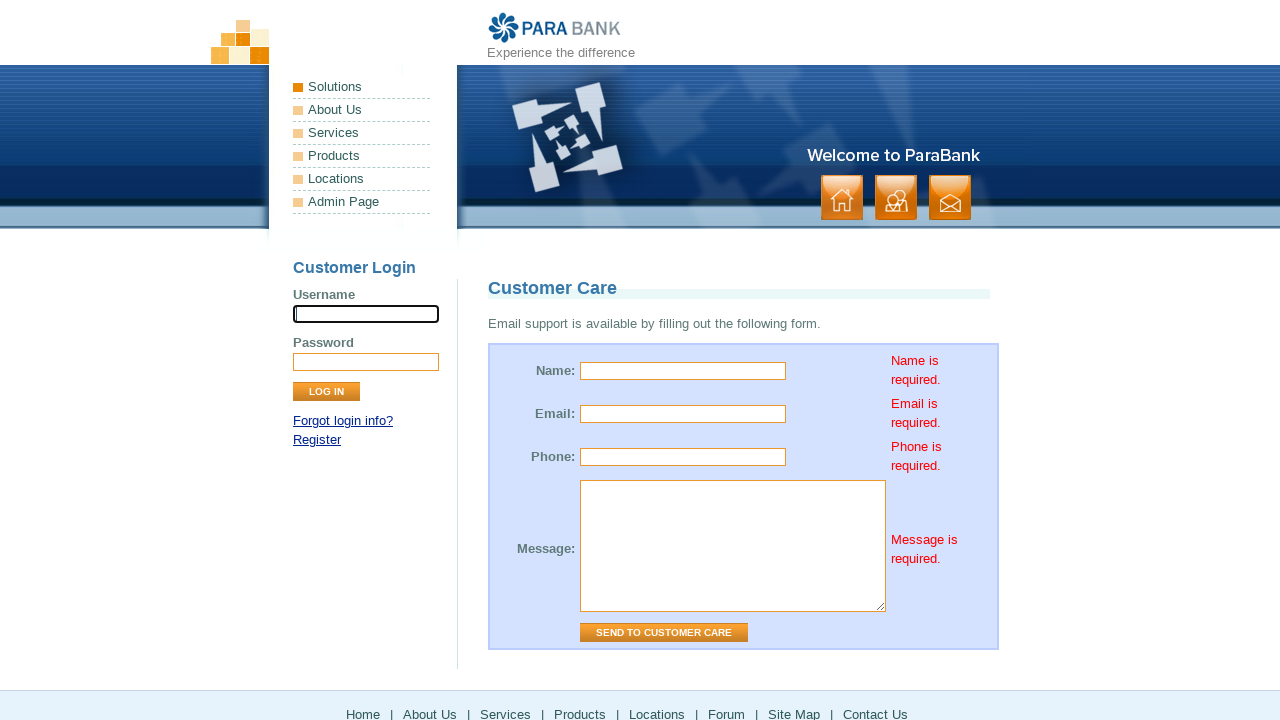

Contact form validation error messages appeared
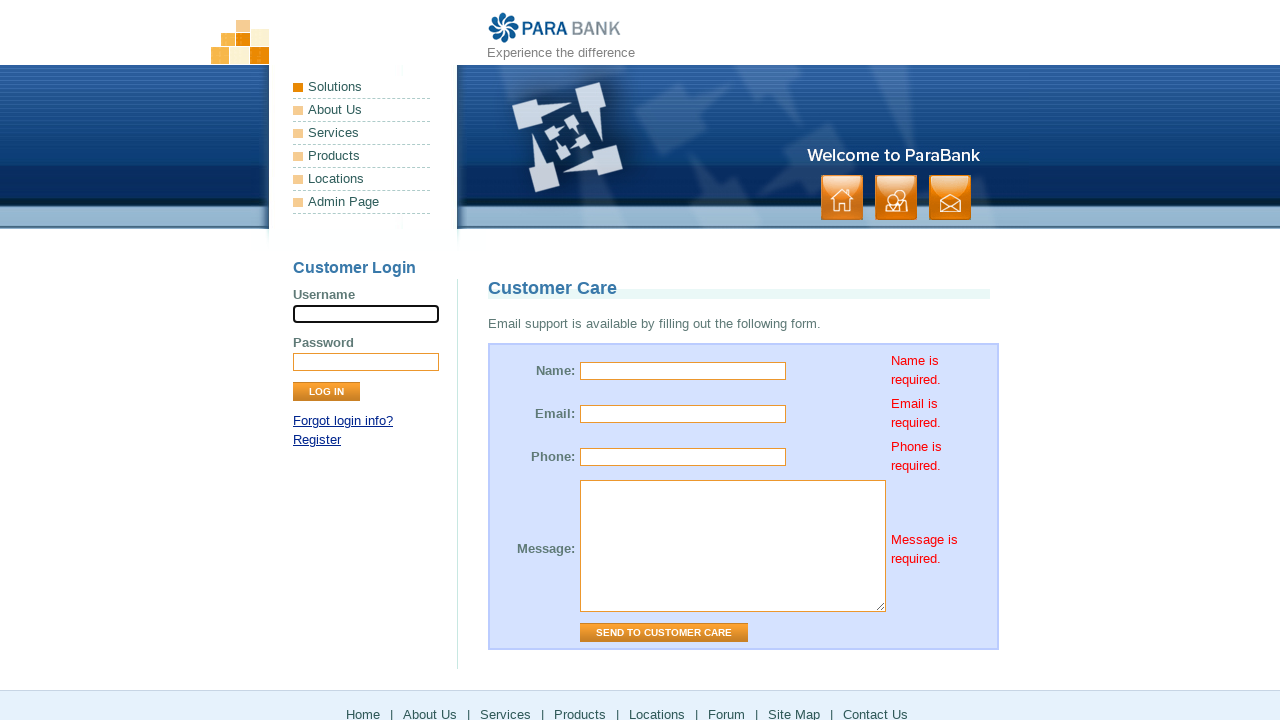

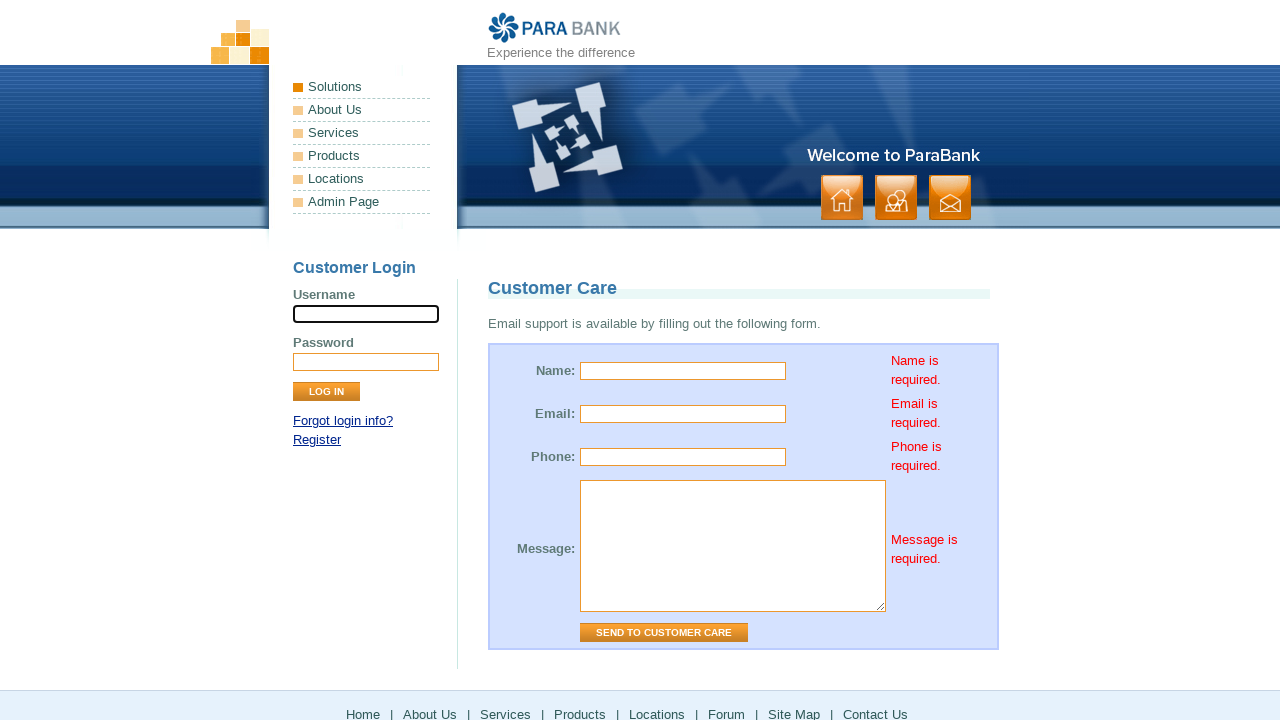